Tests jQuery custom dropdown by selecting a number option from the dropdown menu

Starting URL: http://jqueryui.com/resources/demos/selectmenu/default.html

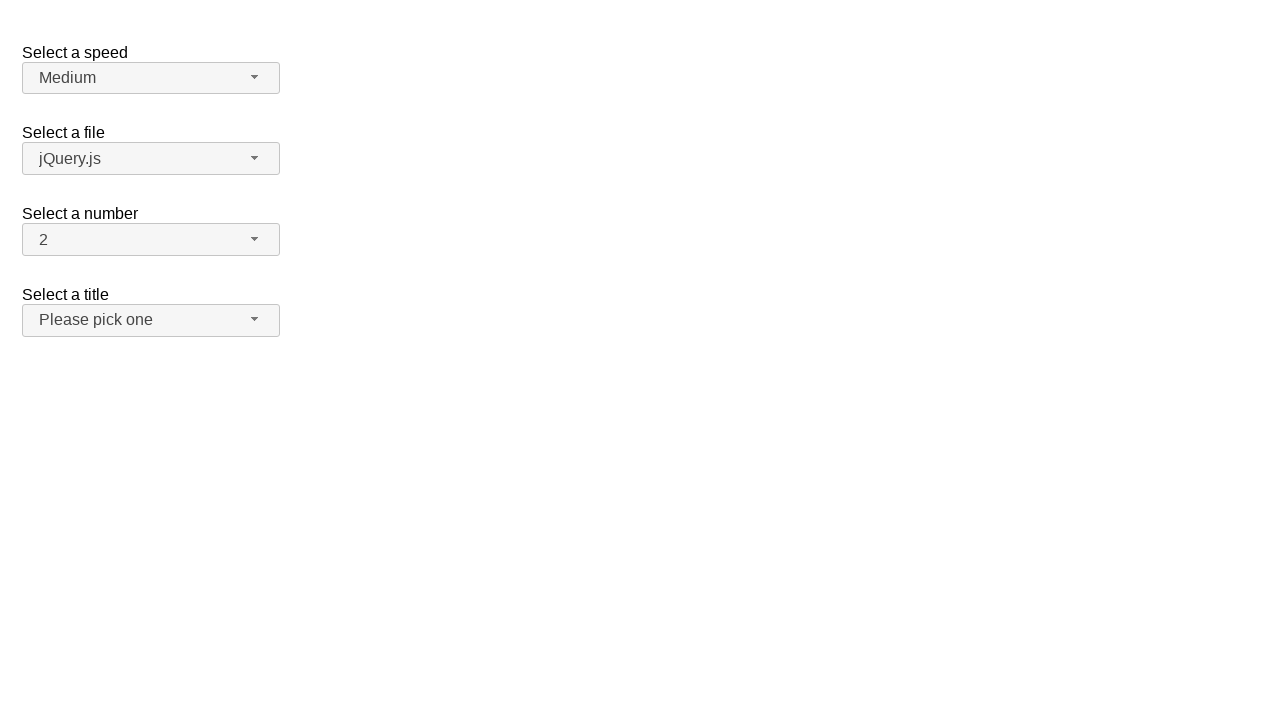

Clicked on the number dropdown button to open it at (151, 240) on span#number-button
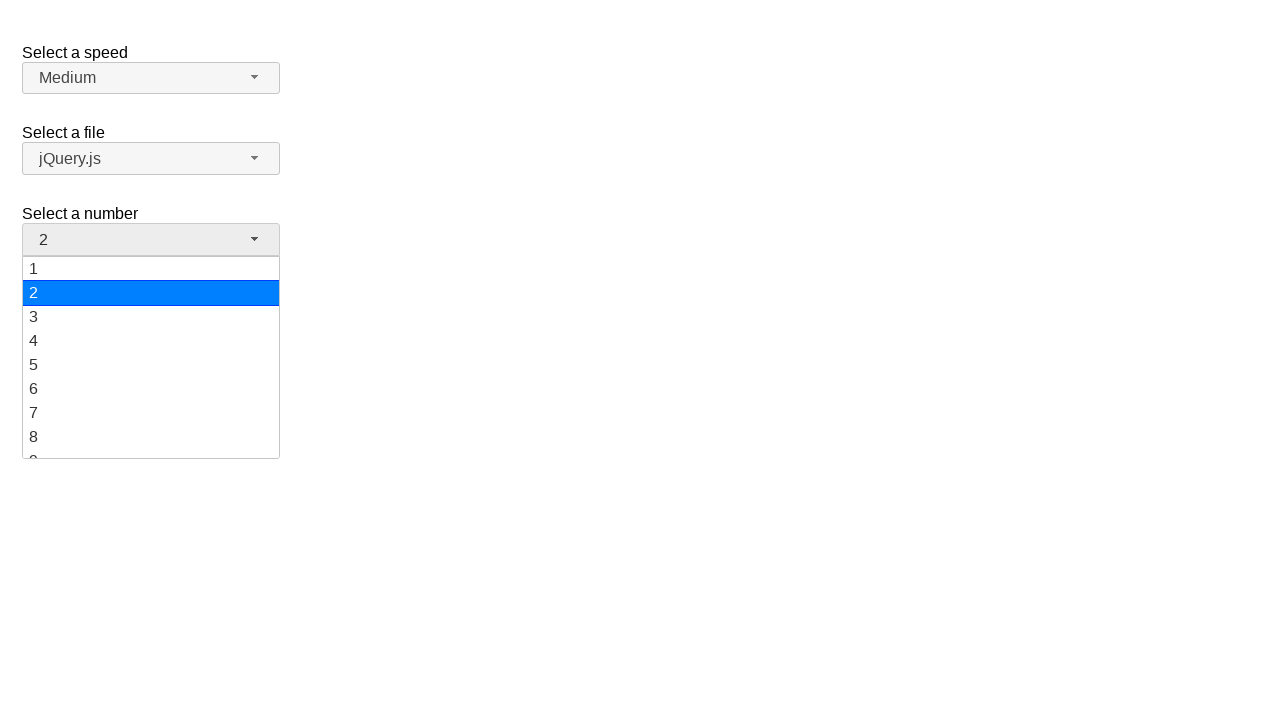

Waited for dropdown options to be visible
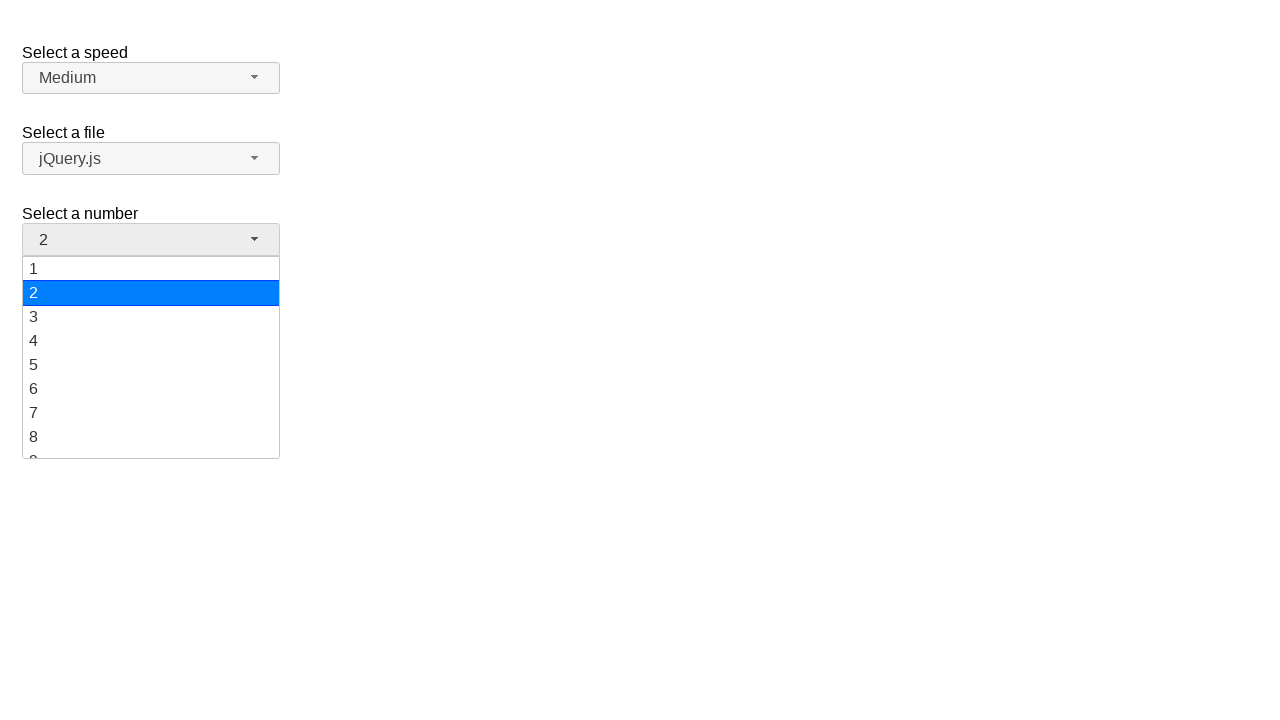

Selected option '19' from the dropdown menu
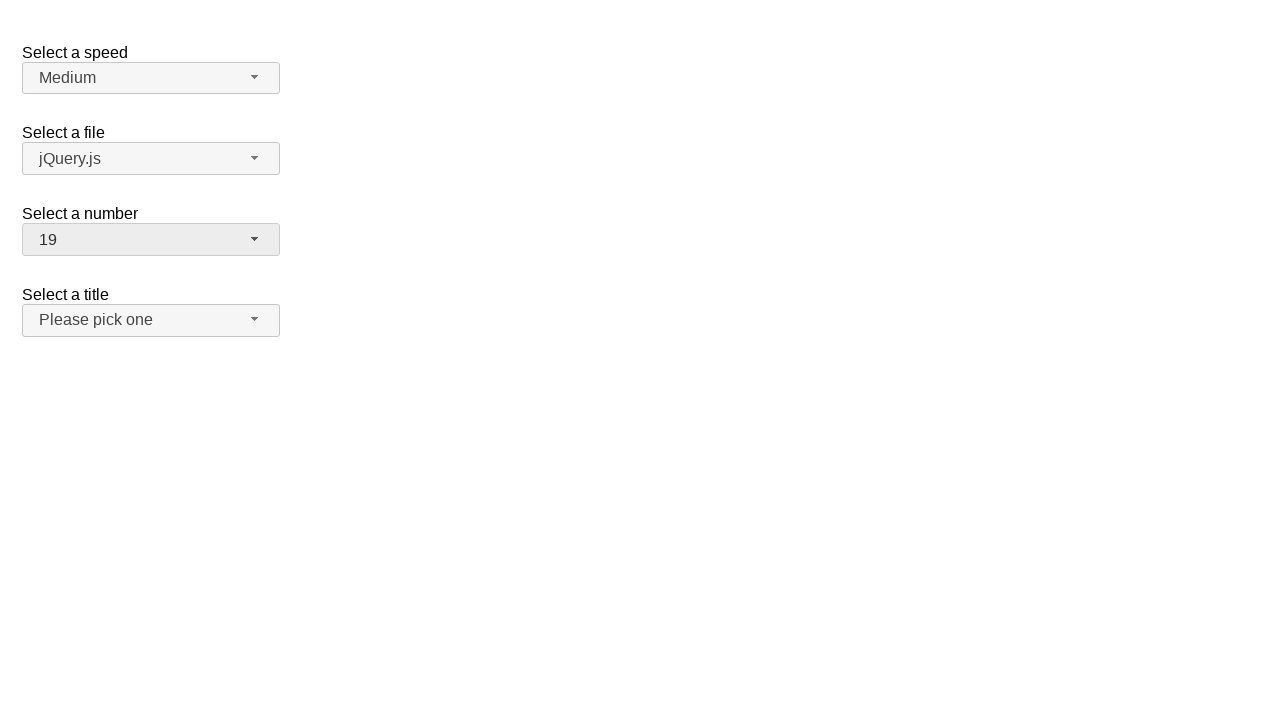

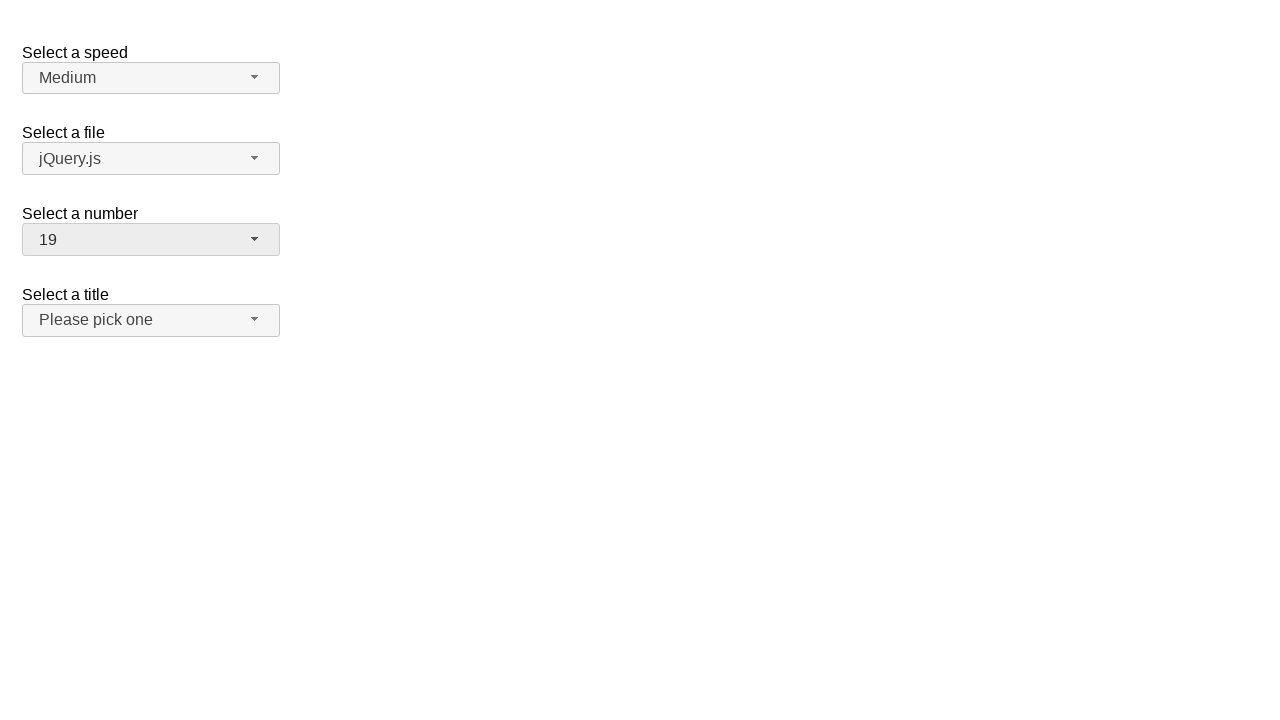